Navigates to Vehicles > Motorbikes and searches for "rtr"

Starting URL: https://bikroy.com/en

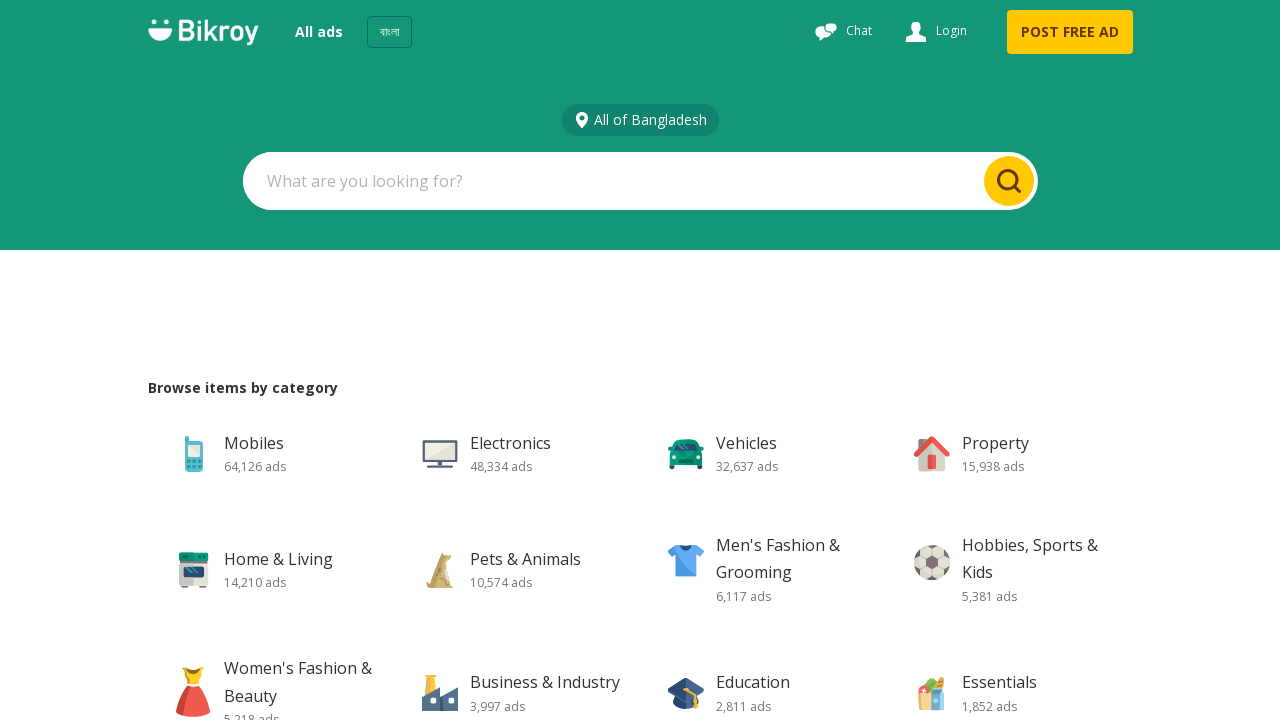

Clicked on All Ads button at (318, 32) on xpath=//a[@class='all-ads-button--1c5U5 header-link--woAbP']
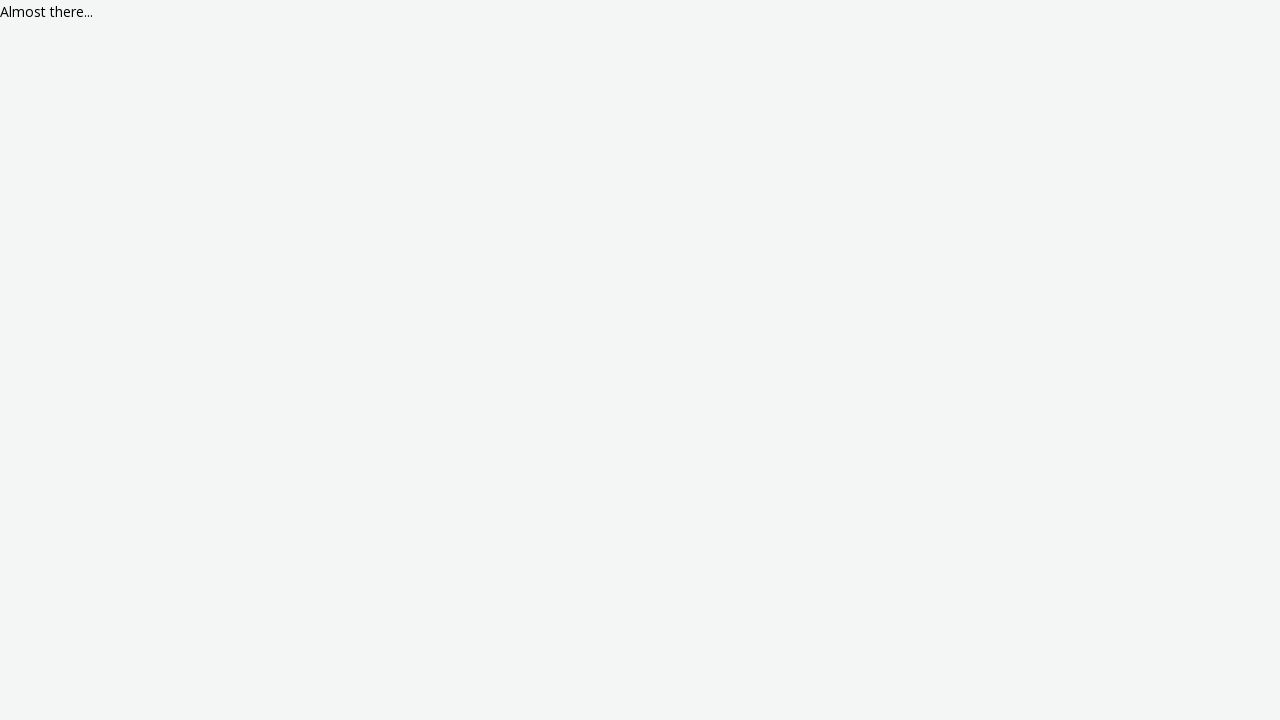

Clicked on Vehicles category at (214, 595) on xpath=//span[normalize-space()='Vehicles']
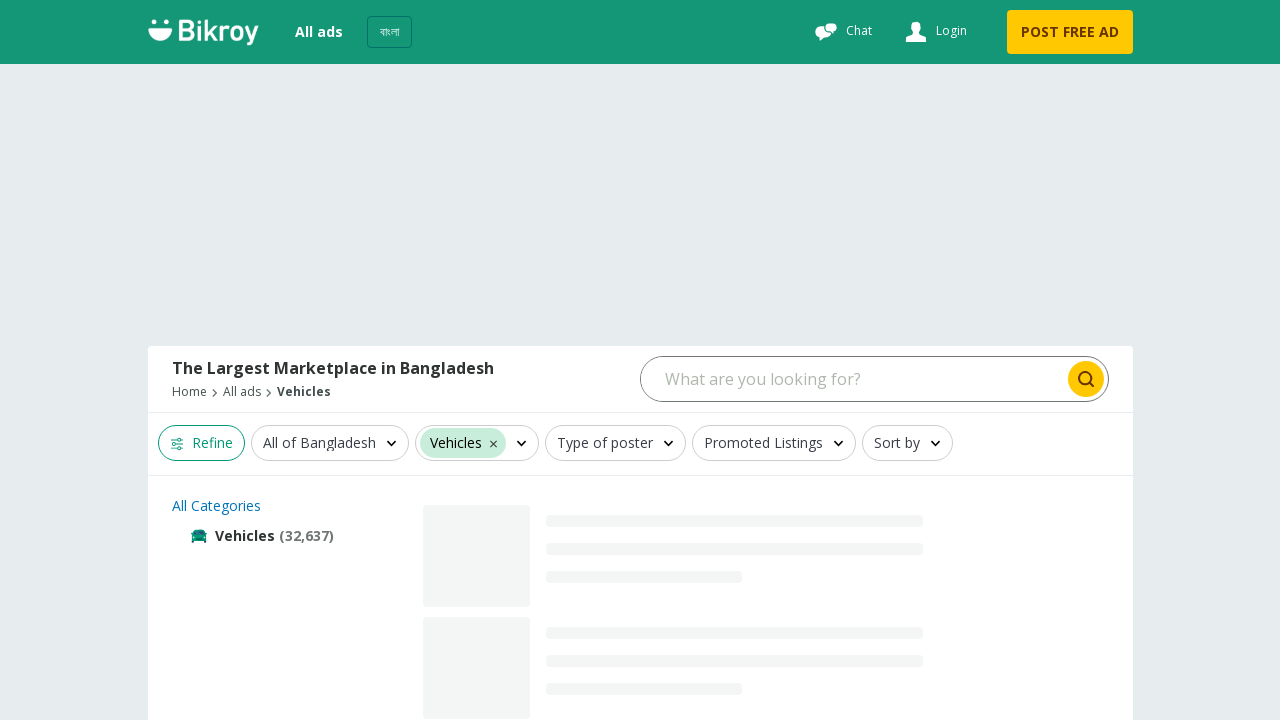

Clicked on Motorbikes subcategory at (278, 595) on xpath=//span[normalize-space()='Motorbikes']
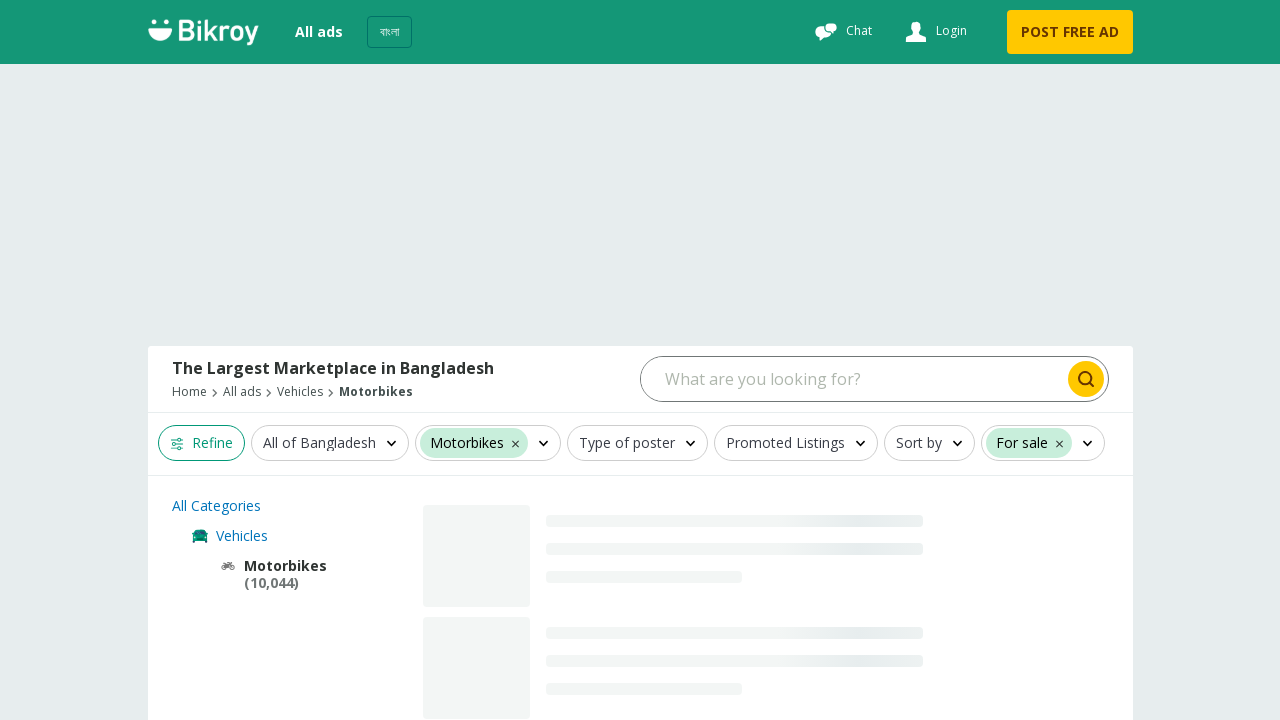

Clicked on search input field at (852, 379) on xpath=//input[contains(@placeholder,'What are you looking for?')]
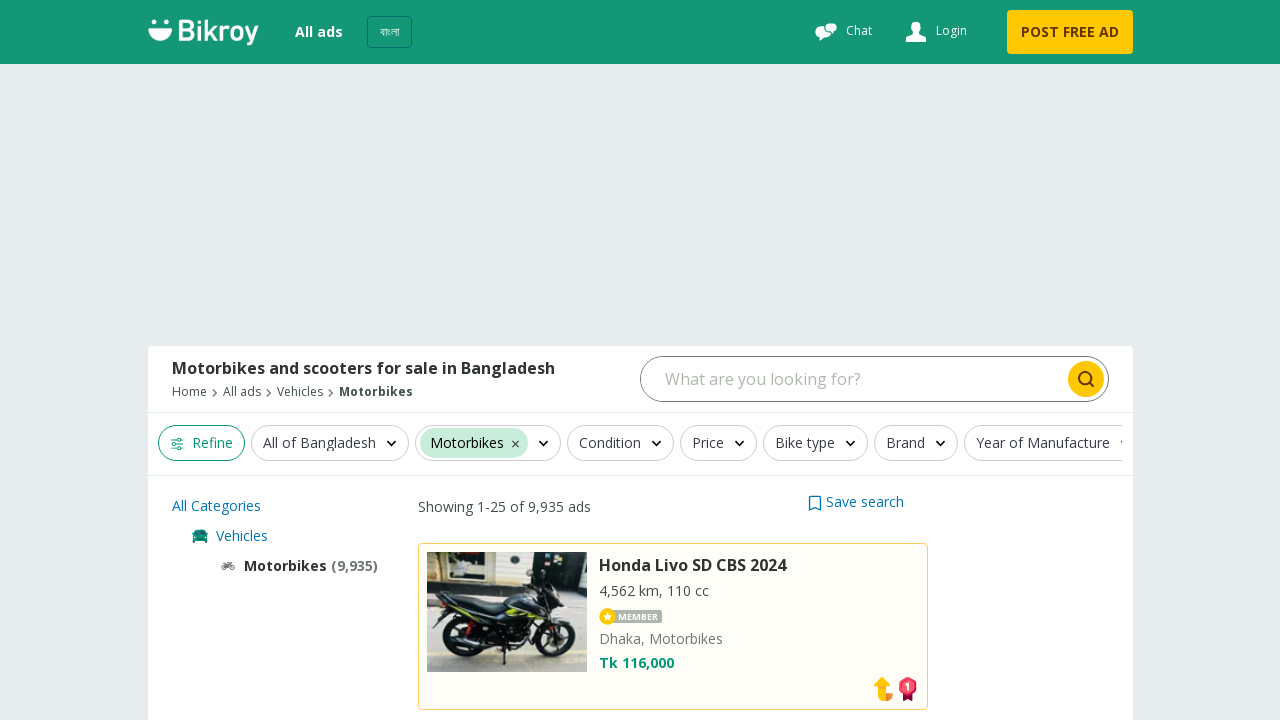

Filled search field with 'rtr' on //input[contains(@placeholder,'What are you looking for?')]
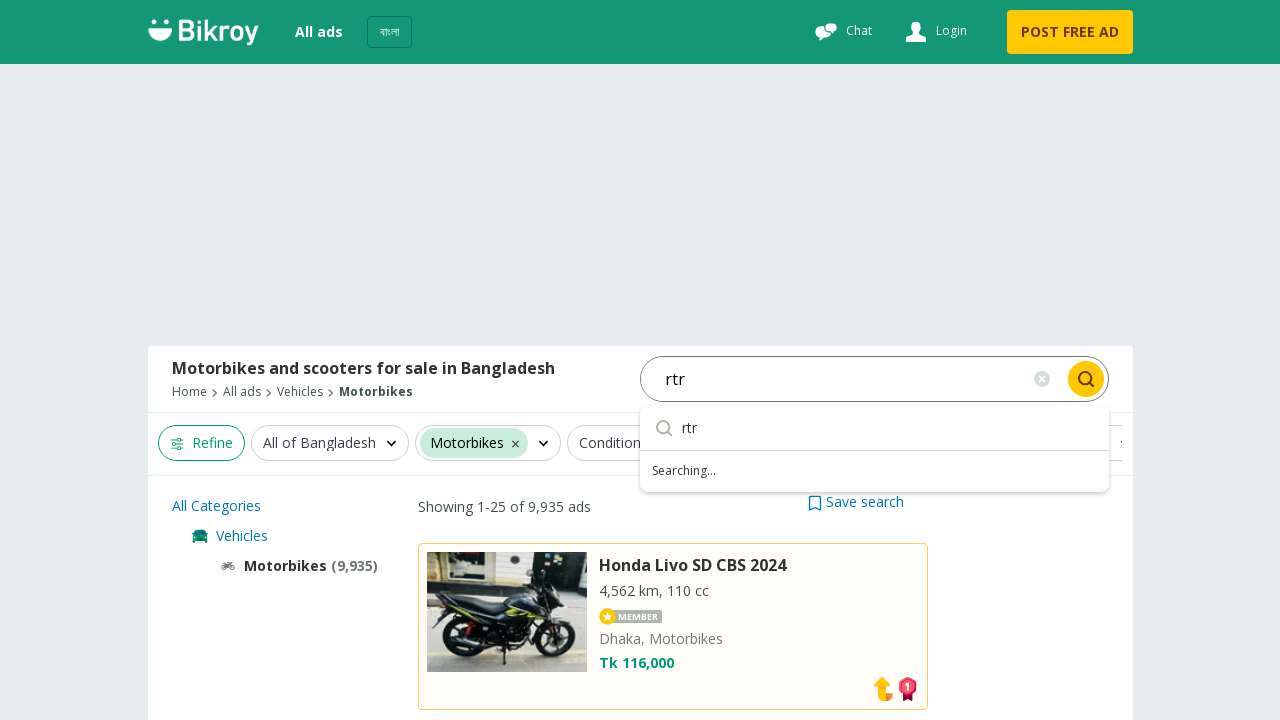

Clicked submit button to search for motorbikes at (1086, 379) on xpath=//button[@type='submit']
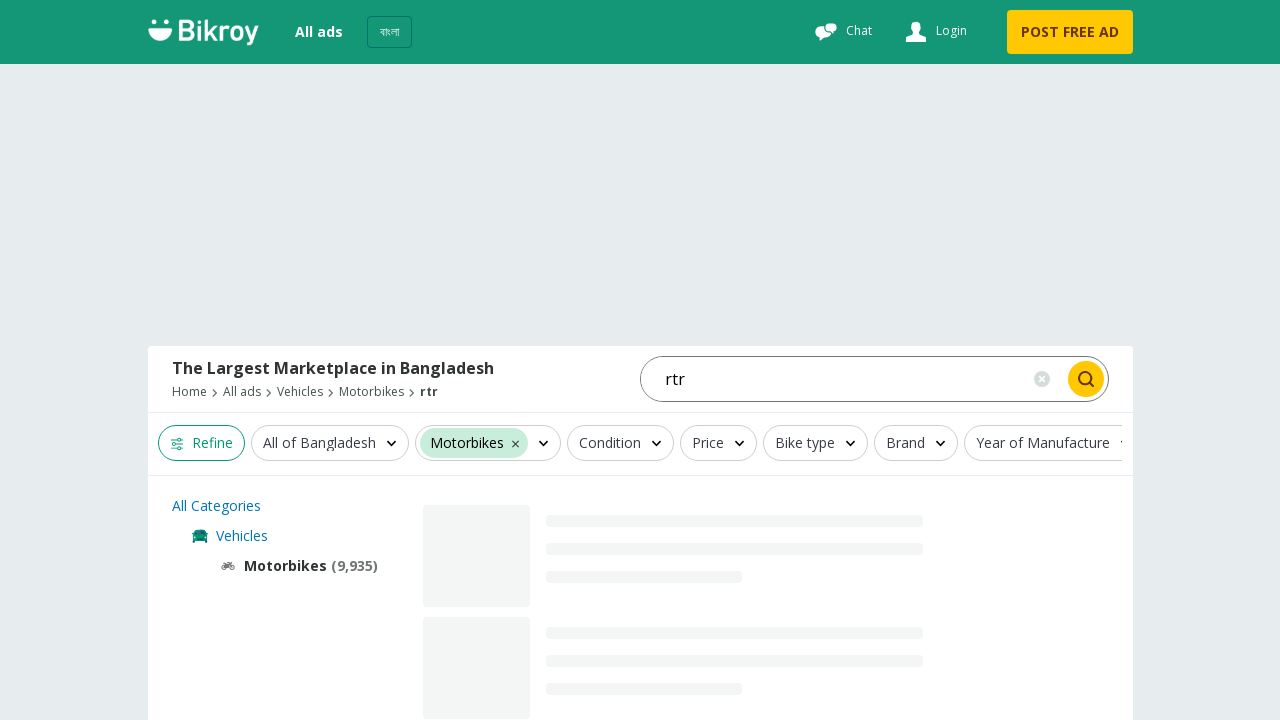

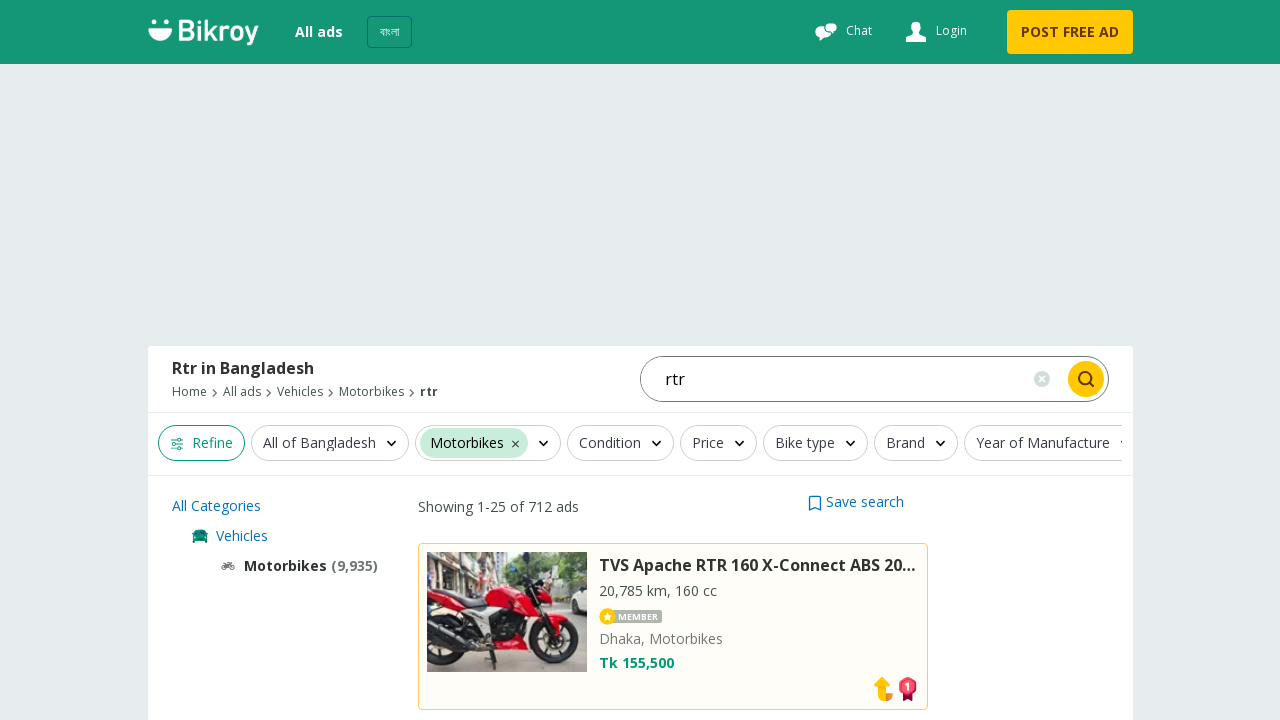